Tests checkbox interactions including multi-select dropdown, toggle switch, and verifying disabled checkbox state

Starting URL: https://www.leafground.com/checkbox.xhtml

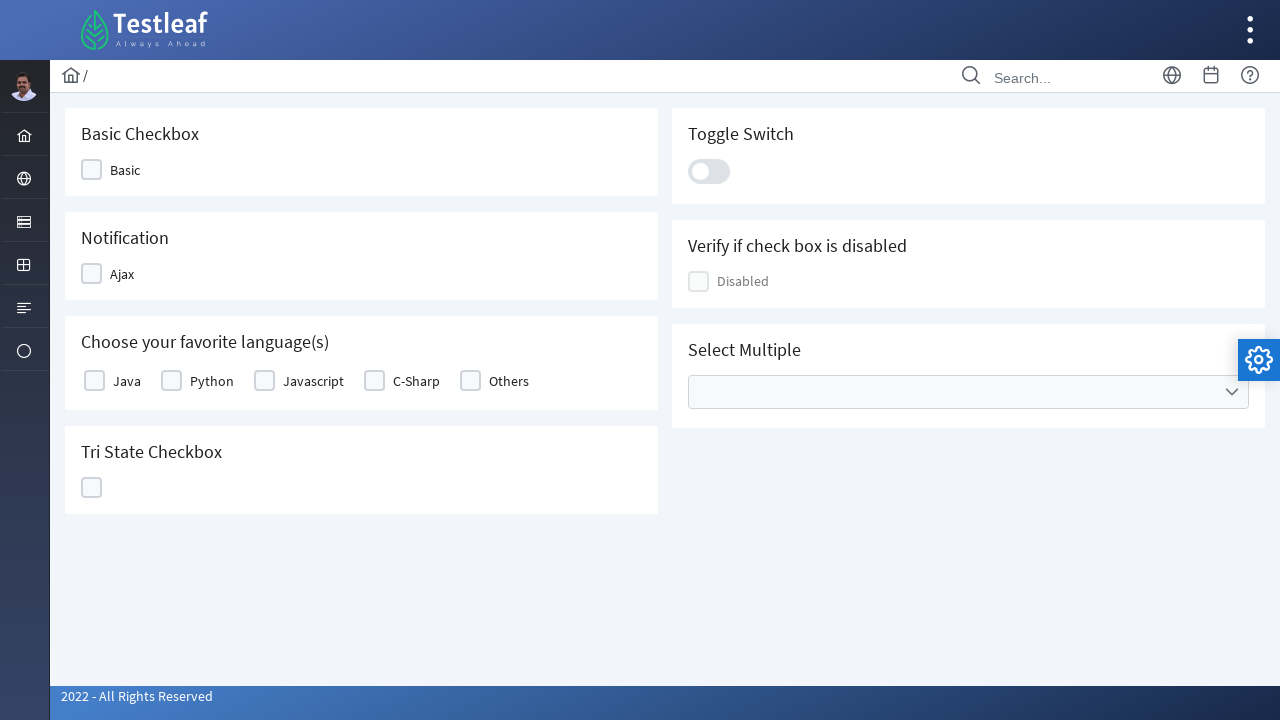

Clicked on multi-select dropdown to open it at (968, 392) on //*[@id="j_idt87:multiple"]/ul
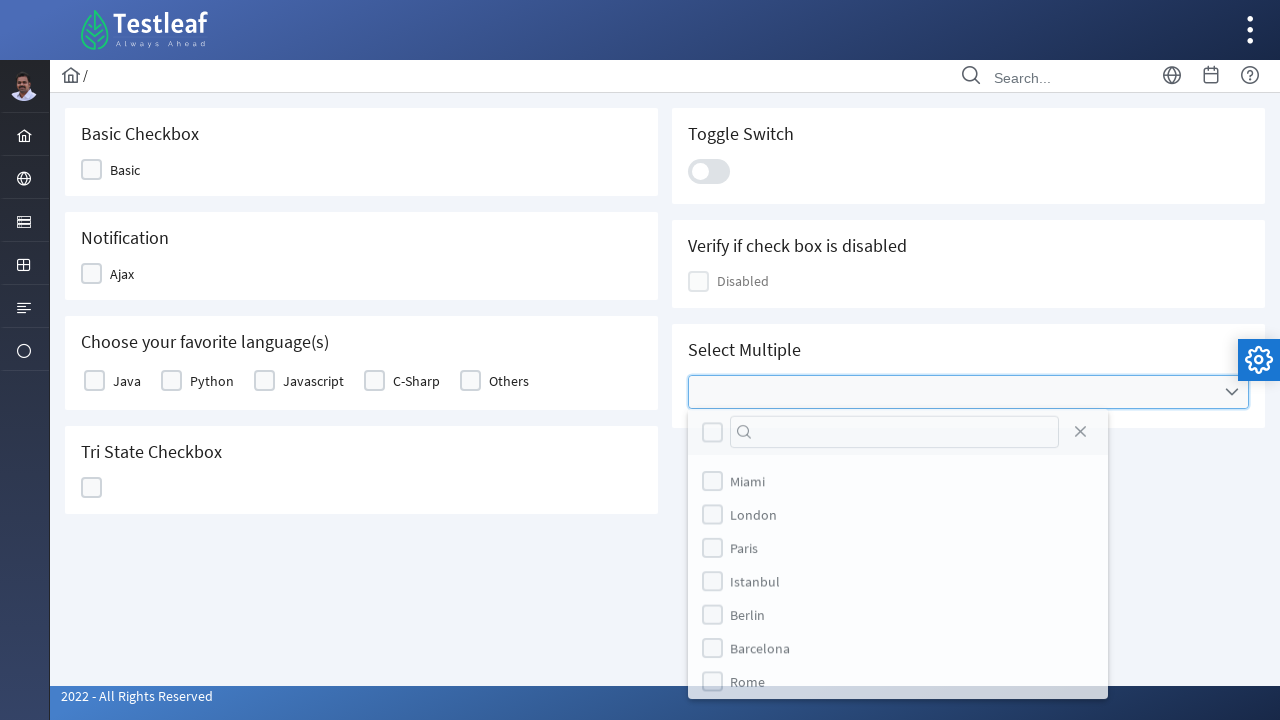

Selected first option in multi-select dropdown at (712, 519) on //*[@id="j_idt87:multiple_panel"]/div[2]/ul/li[2]/div/div[2]
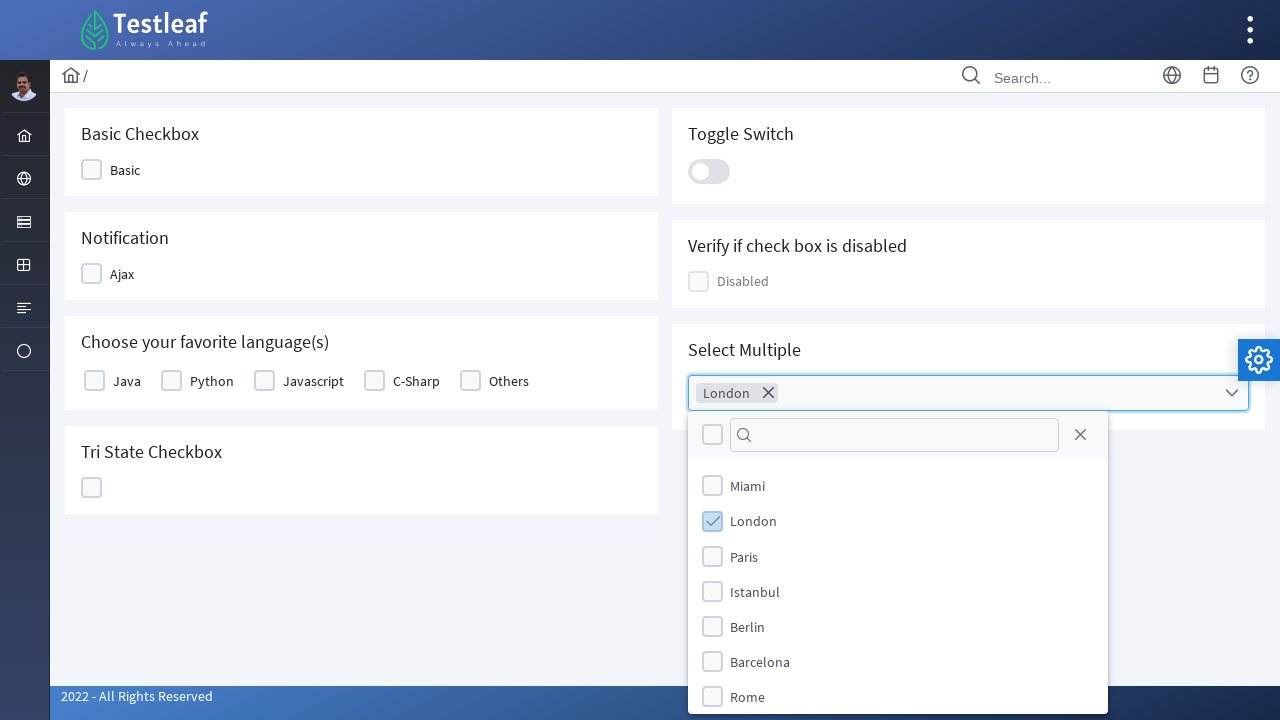

Selected second option in multi-select dropdown at (712, 591) on //*[@id="j_idt87:multiple_panel"]/div[2]/ul/li[4]/div/div[2]
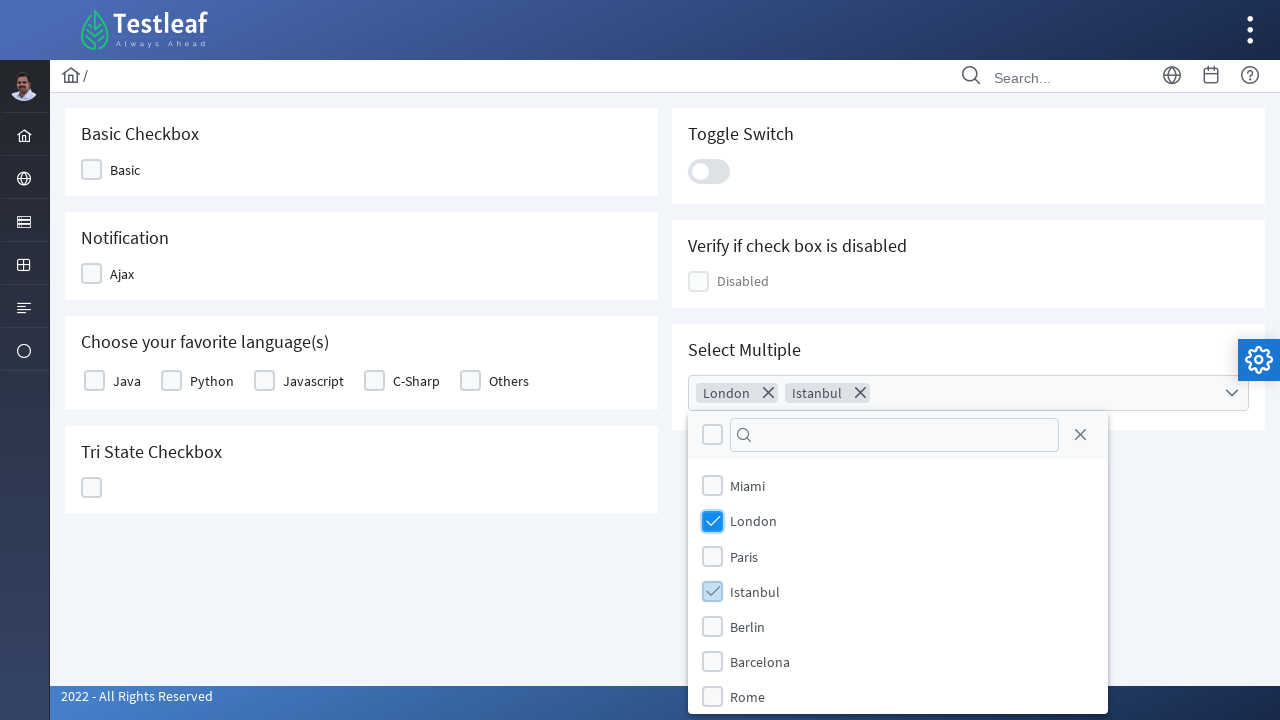

Closed the multi-select dropdown at (1080, 435) on //*[@id="j_idt87:multiple_panel"]/div[1]/a/span
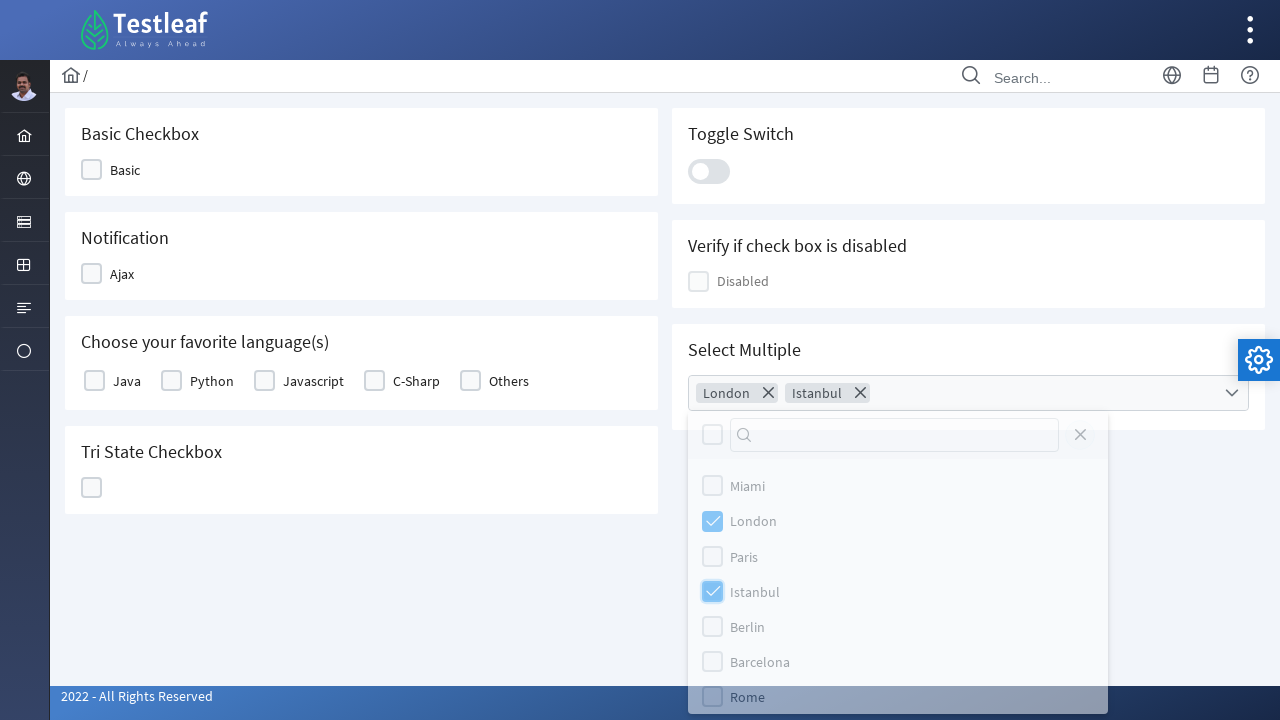

Waited for dropdown to close (3000ms timeout)
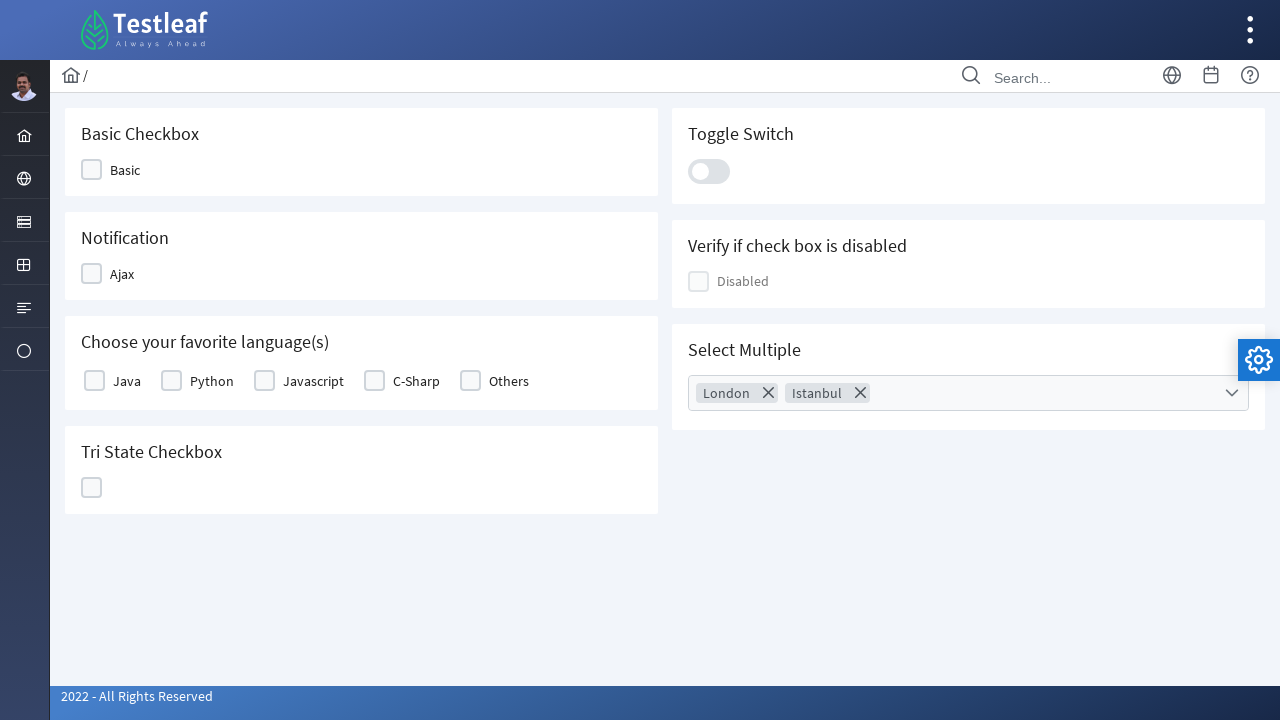

Clicked toggle switch to enable/disable it at (709, 171) on //*[@id="j_idt87:j_idt100"]/div[2]
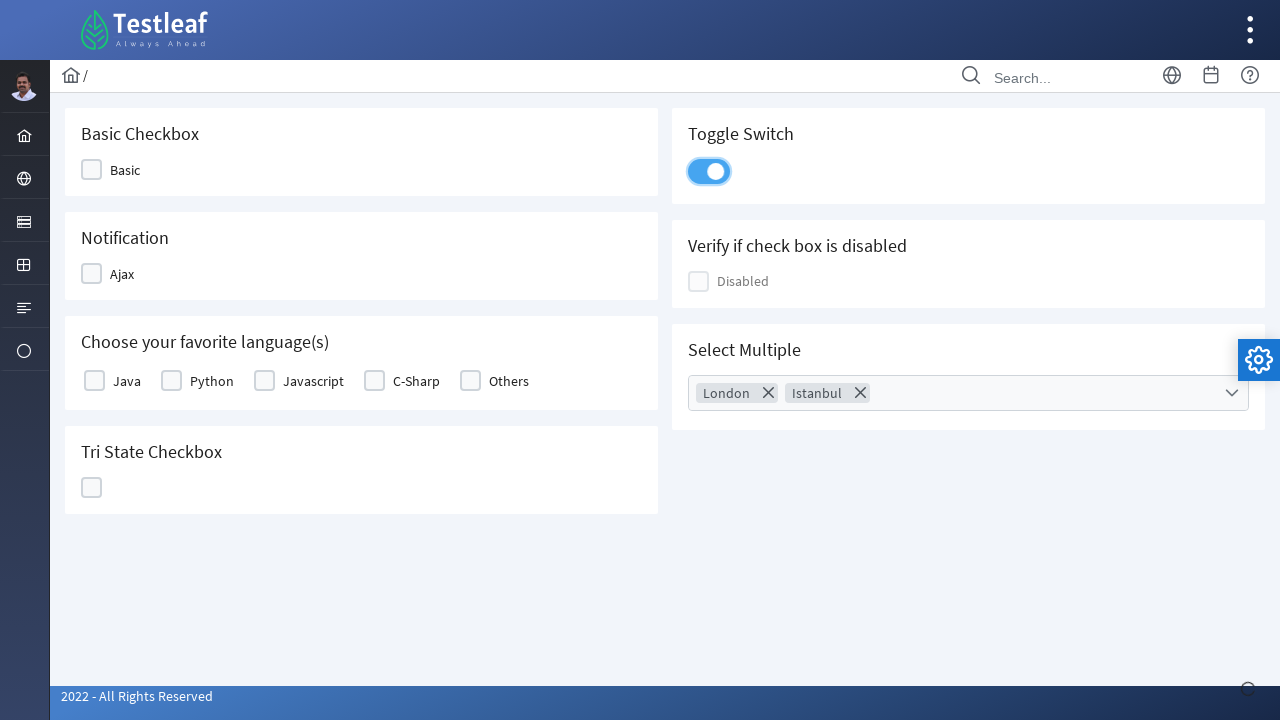

Verified disabled checkbox state: True
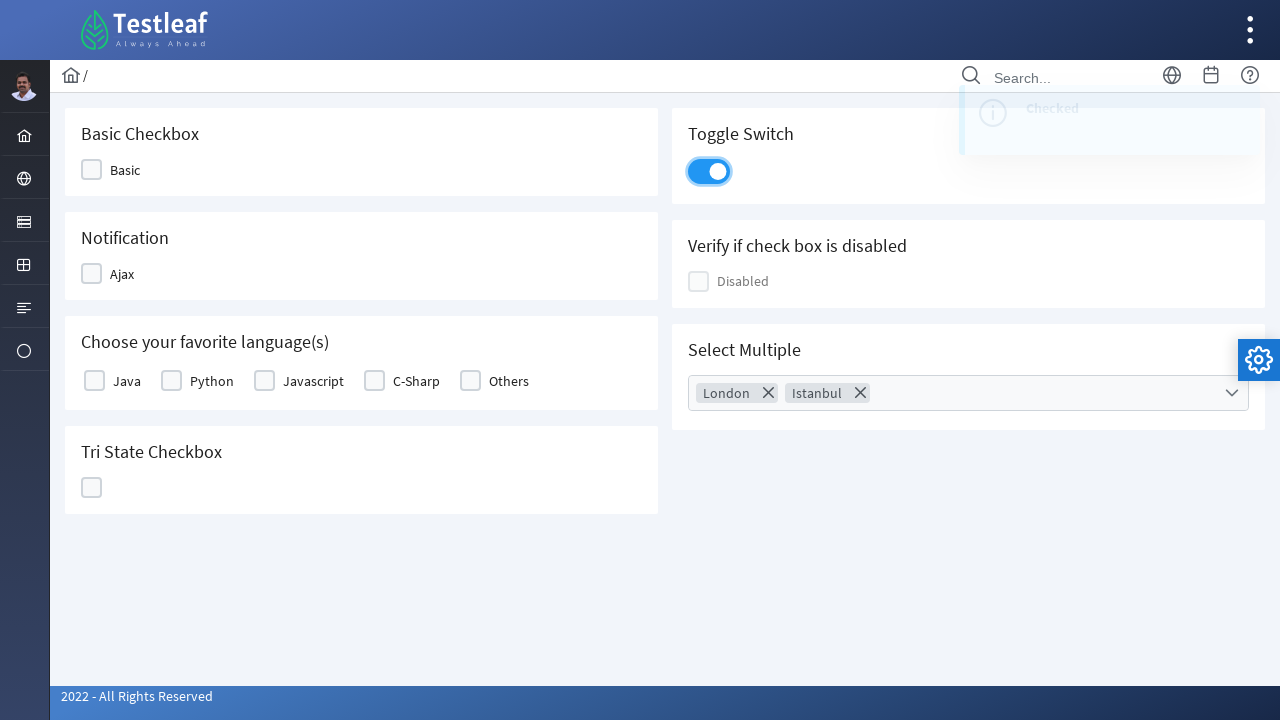

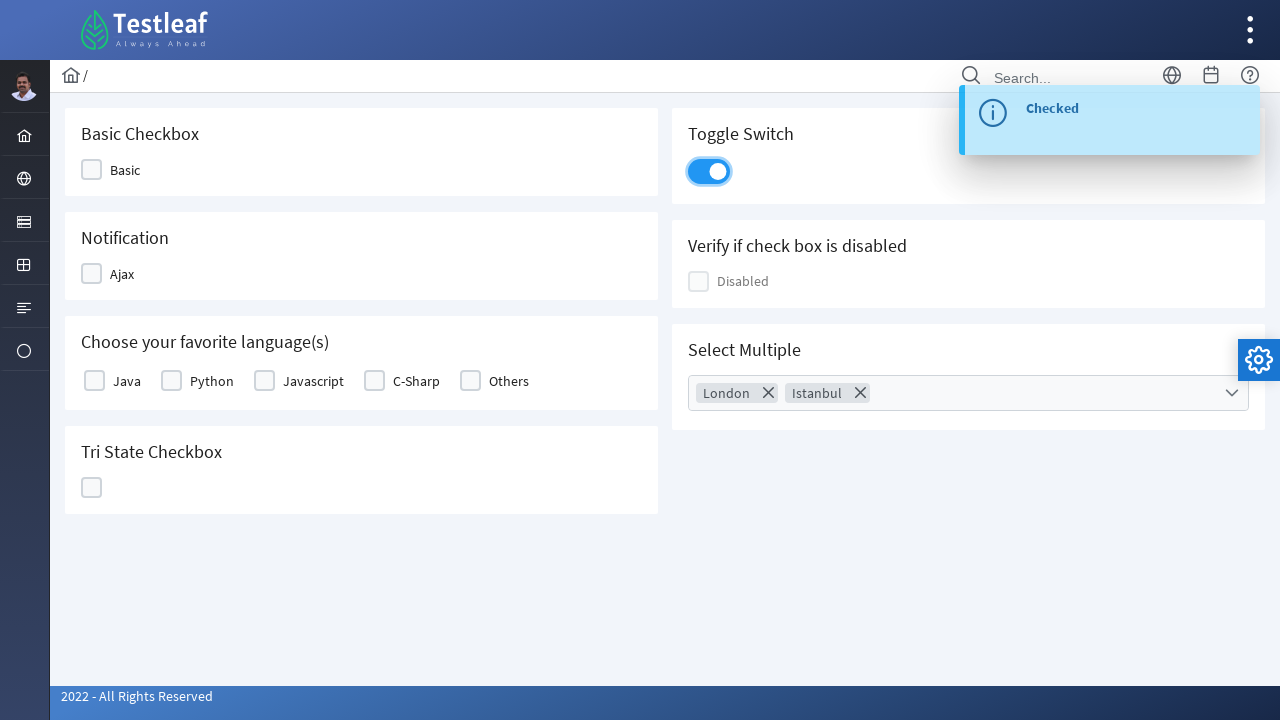